Tests infinite scroll functionality by continuously scrolling to the bottom of the page

Starting URL: http://the-internet.herokuapp.com/infinite_scroll

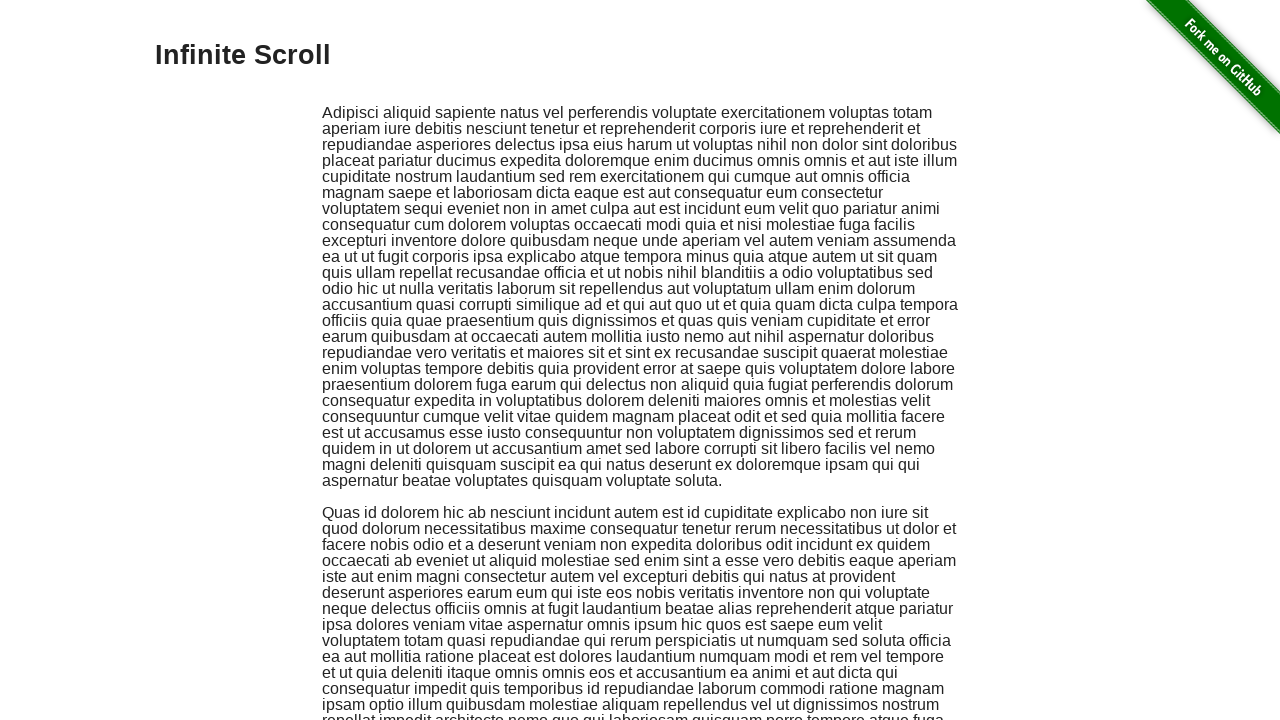

Scrolled to bottom of page to trigger infinite scroll
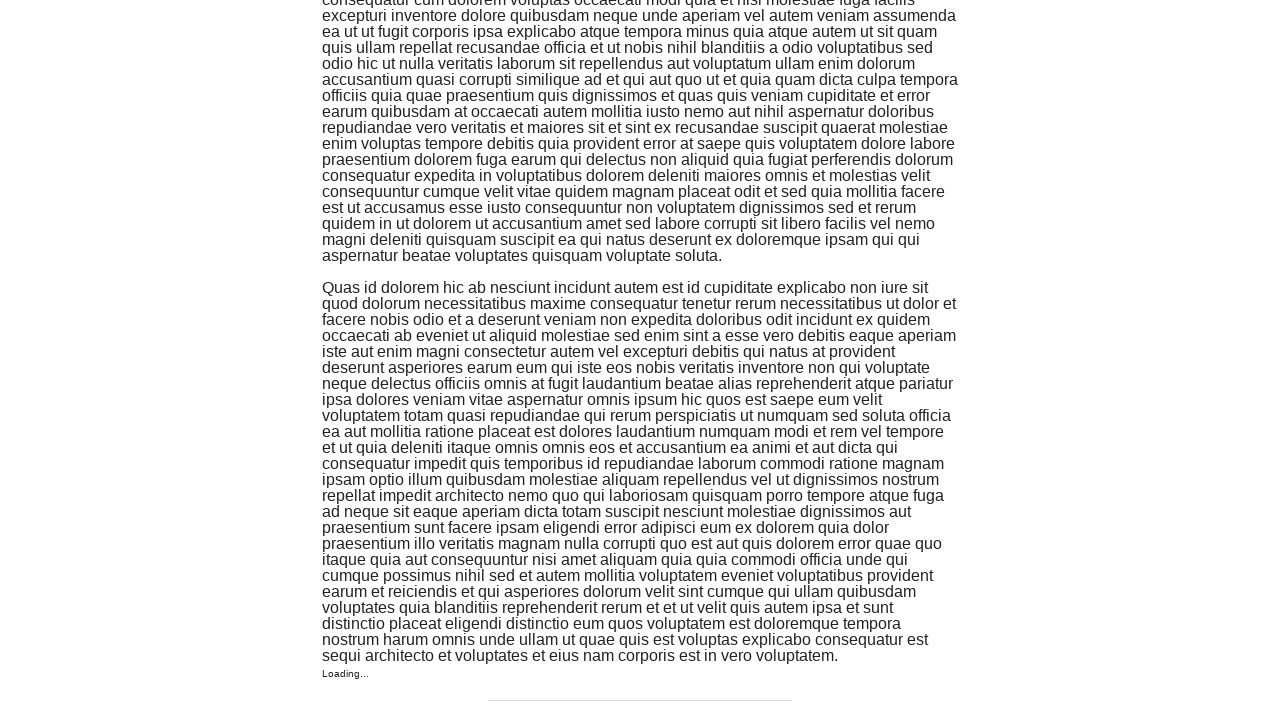

Waited 500ms for new content to load
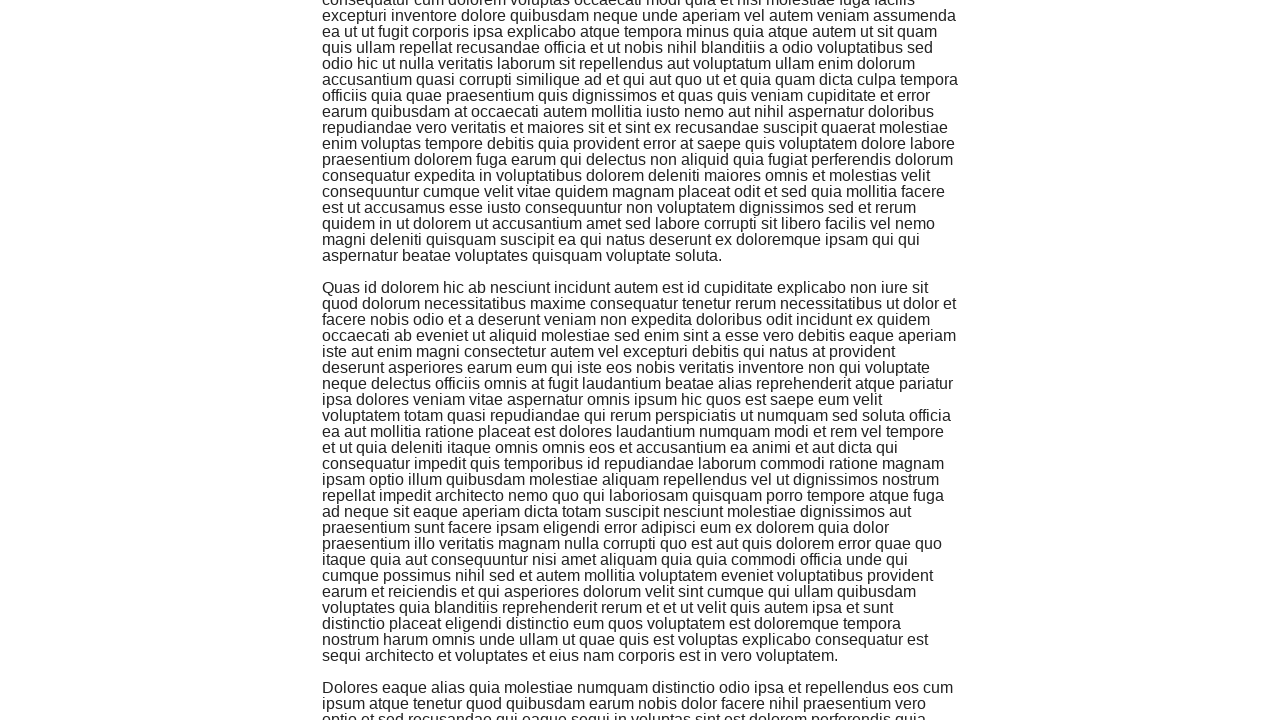

Scrolled to bottom of page to trigger infinite scroll
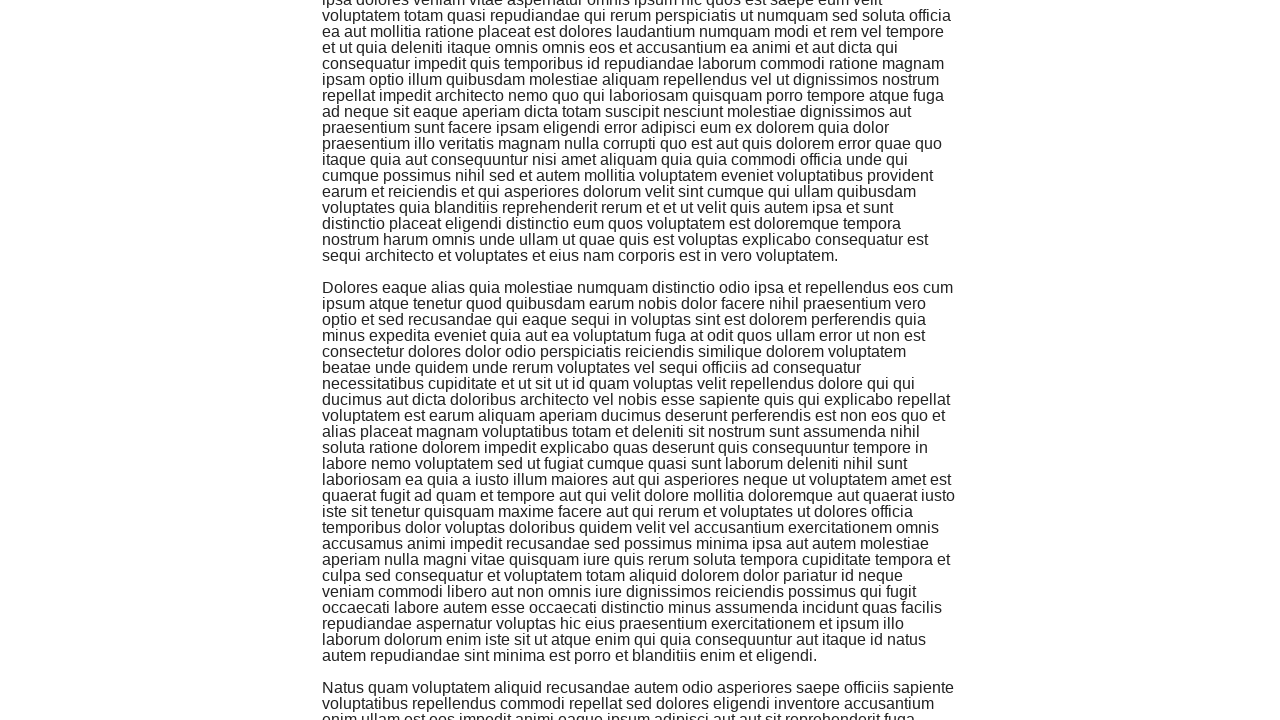

Waited 500ms for new content to load
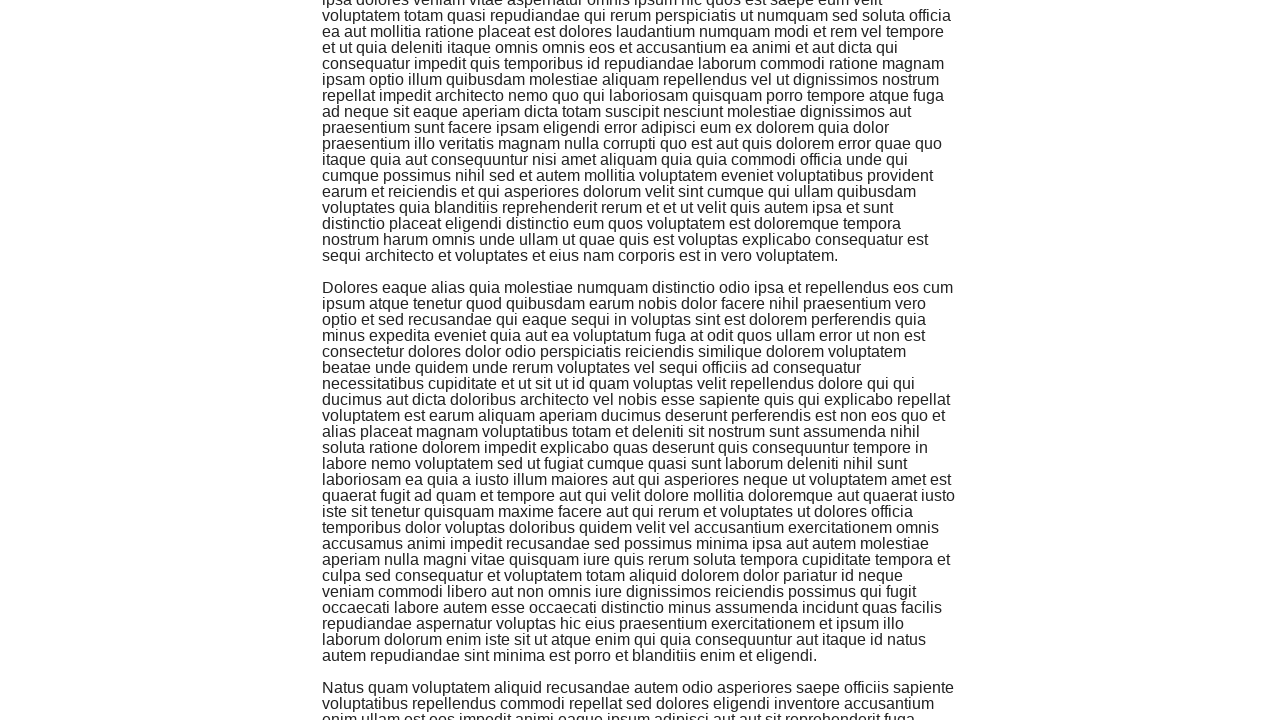

Scrolled to bottom of page to trigger infinite scroll
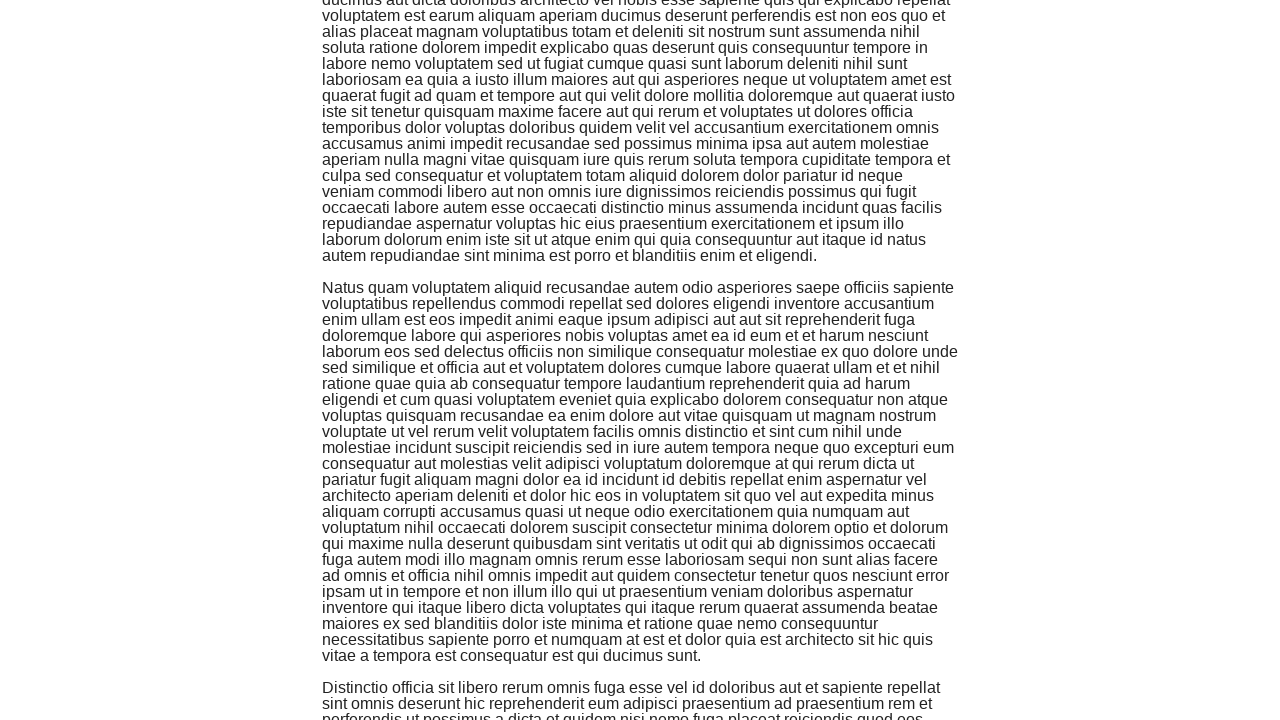

Waited 500ms for new content to load
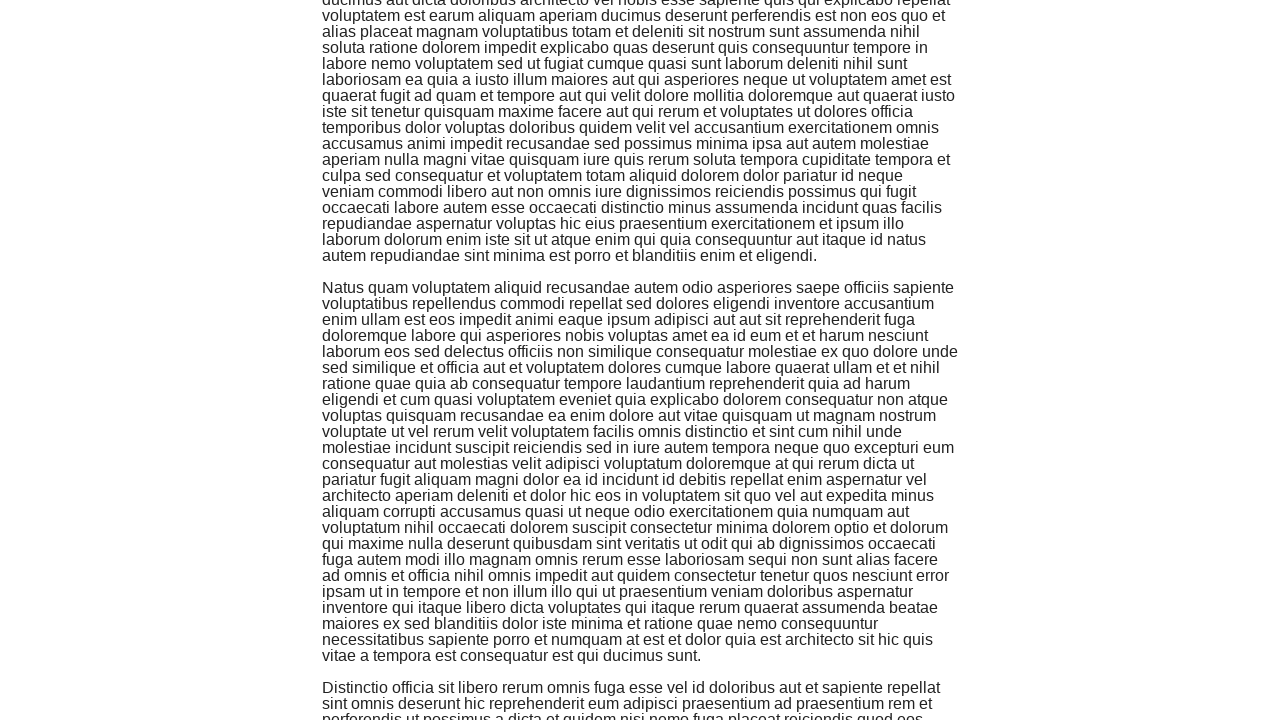

Scrolled to bottom of page to trigger infinite scroll
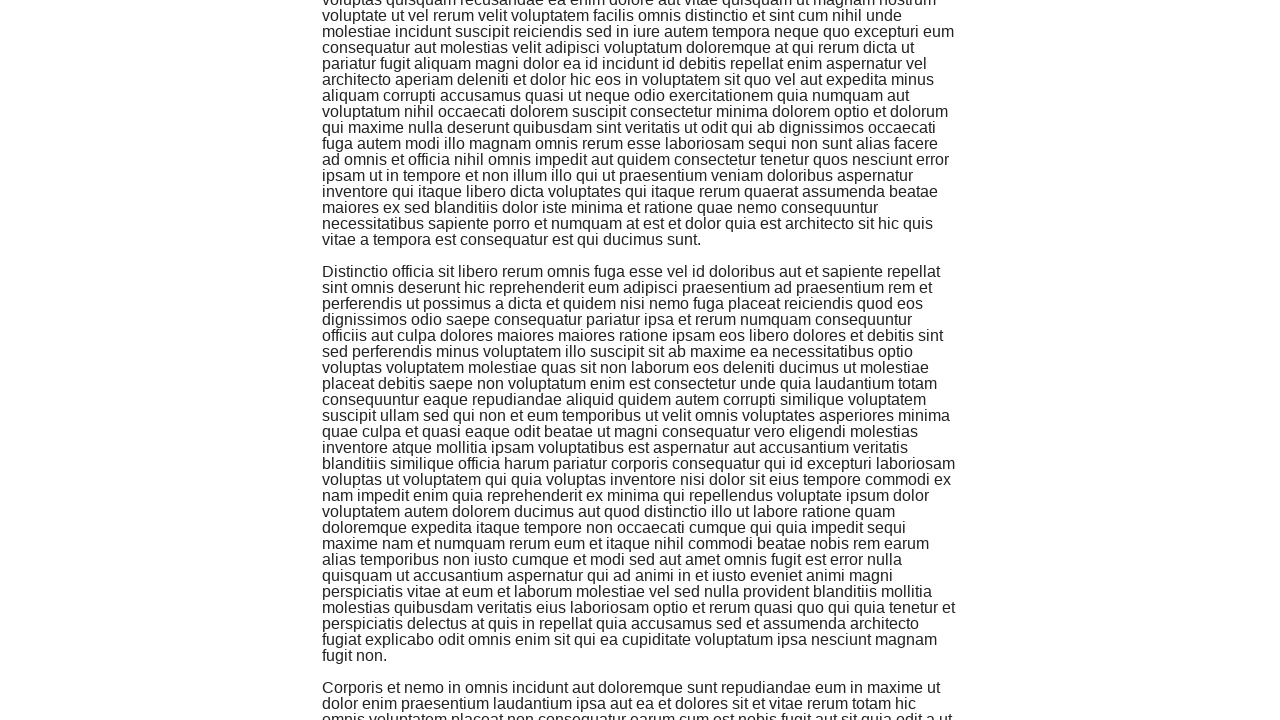

Waited 500ms for new content to load
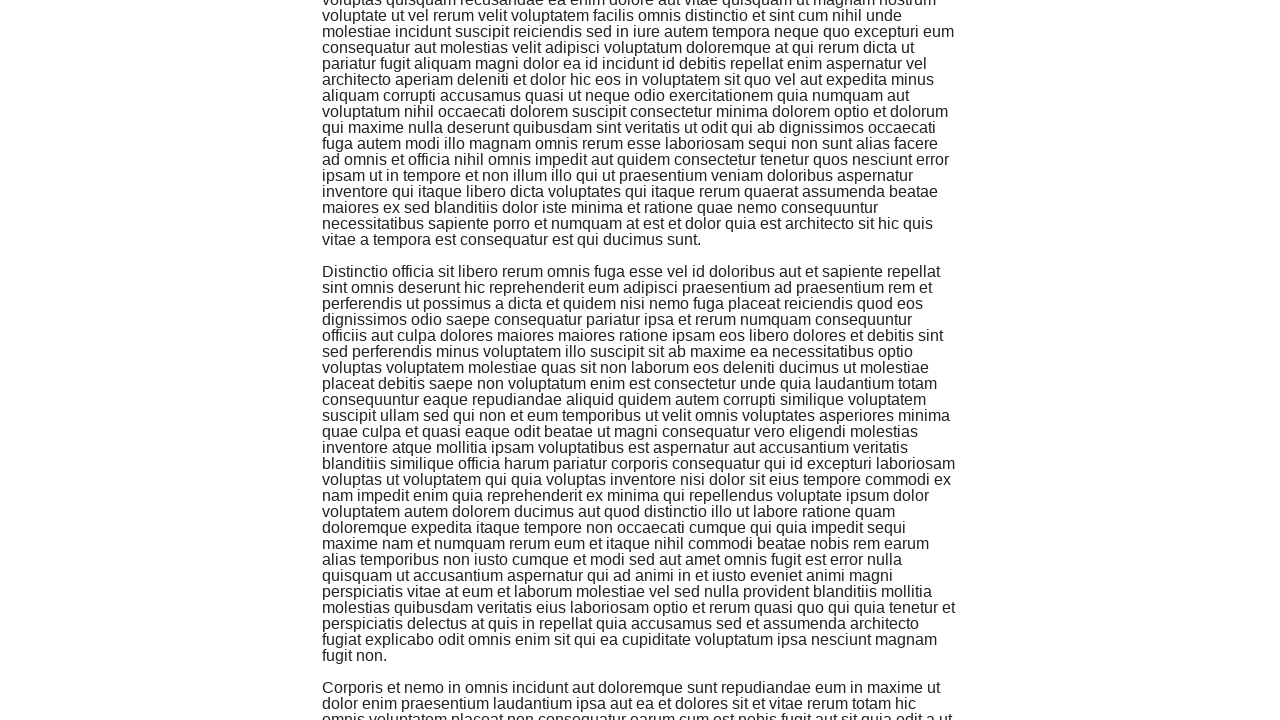

Scrolled to bottom of page to trigger infinite scroll
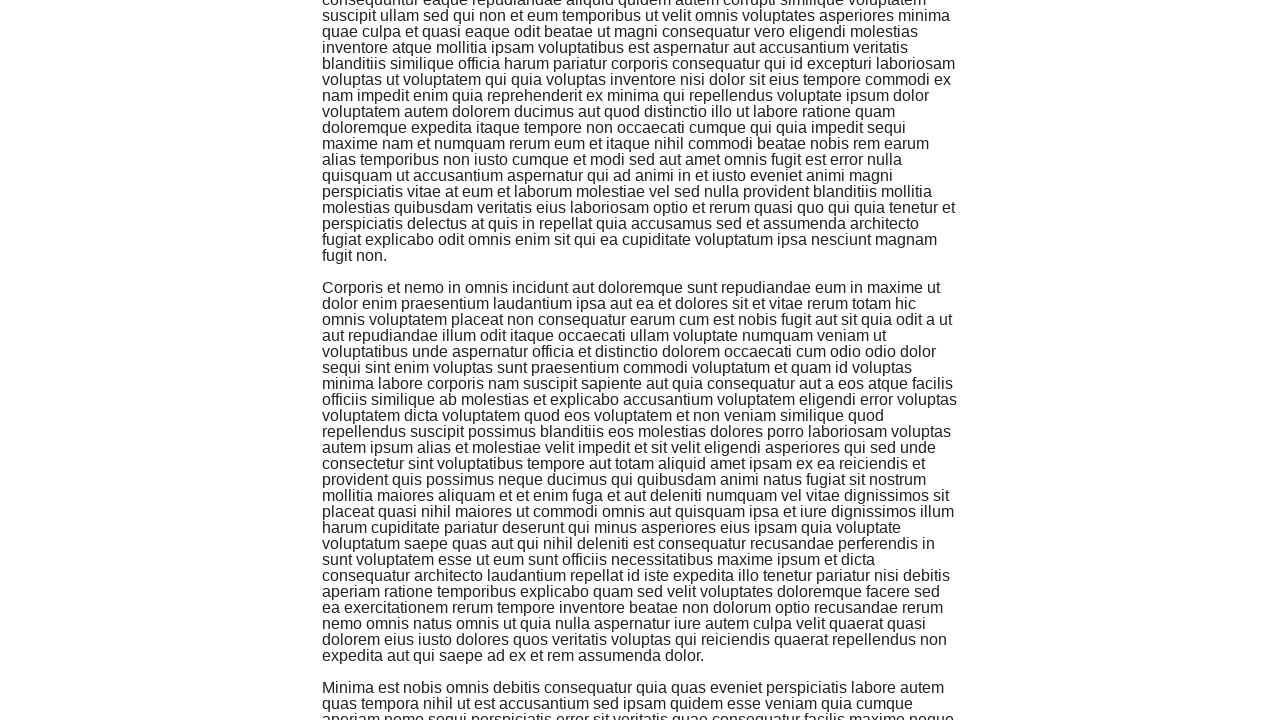

Waited 500ms for new content to load
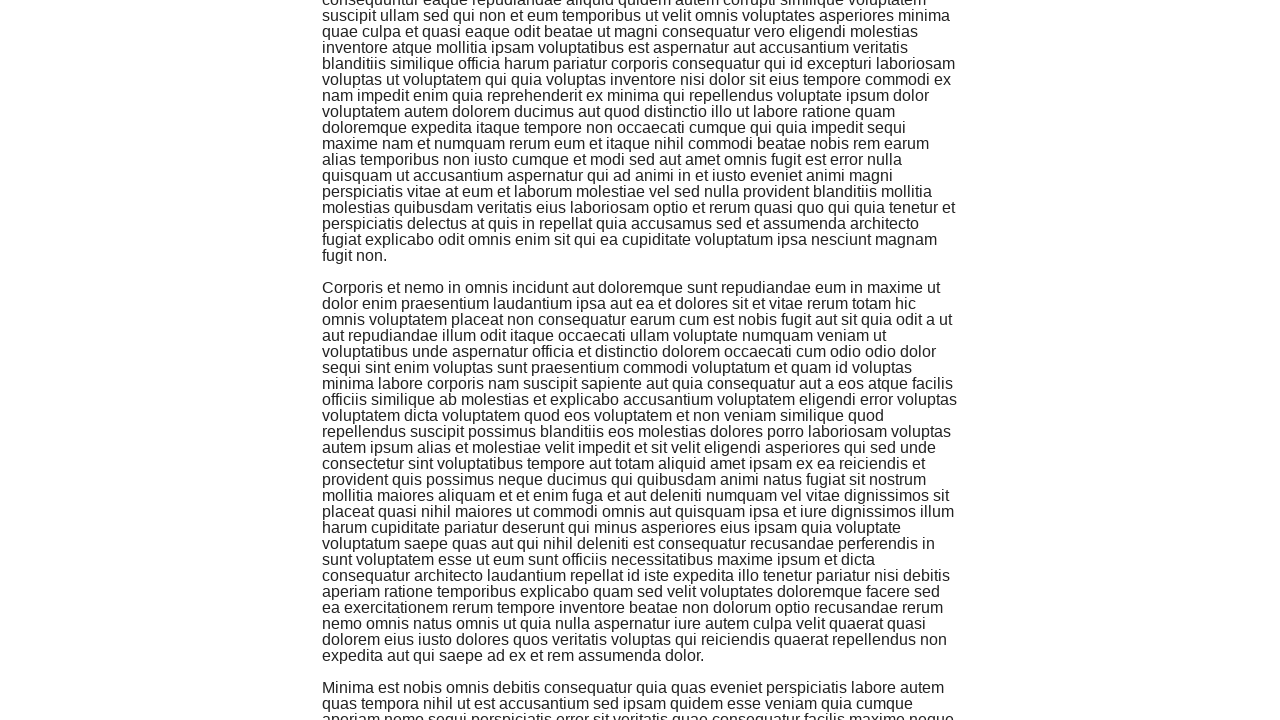

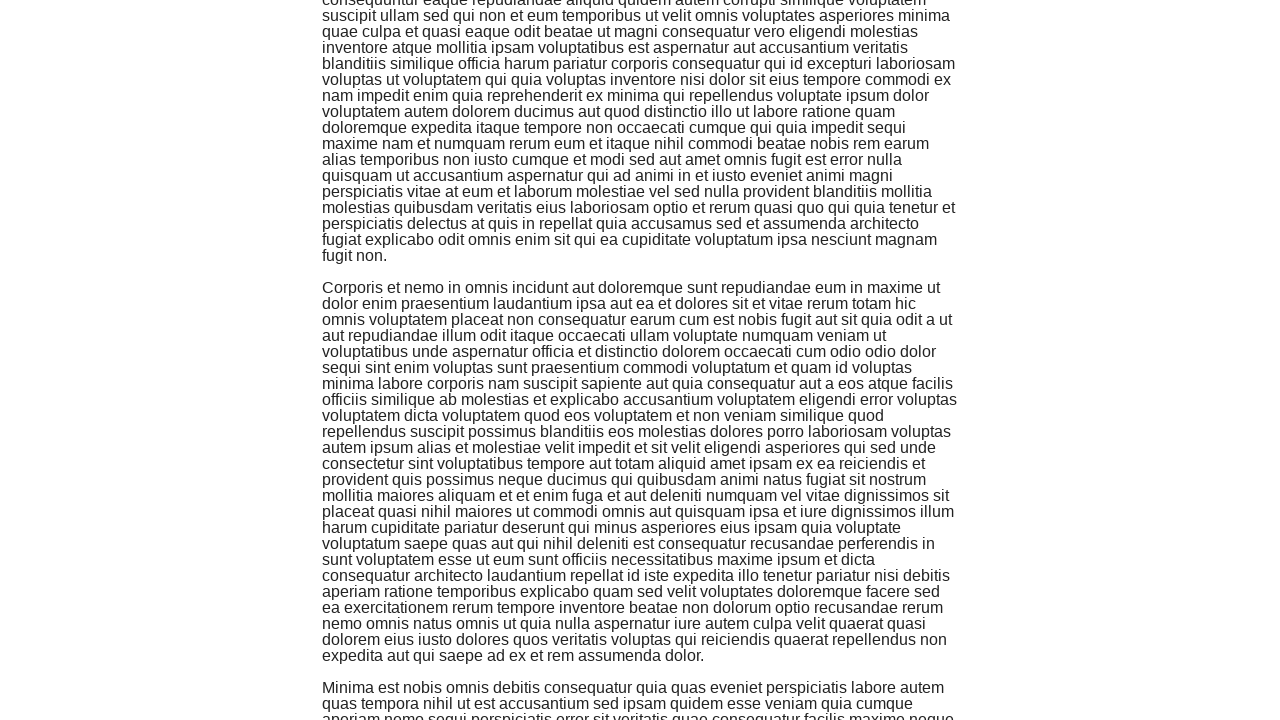